Tests the ability to inject jQuery Growl notification library into a page and display notification messages using JavaScript execution

Starting URL: http://the-internet.herokuapp.com

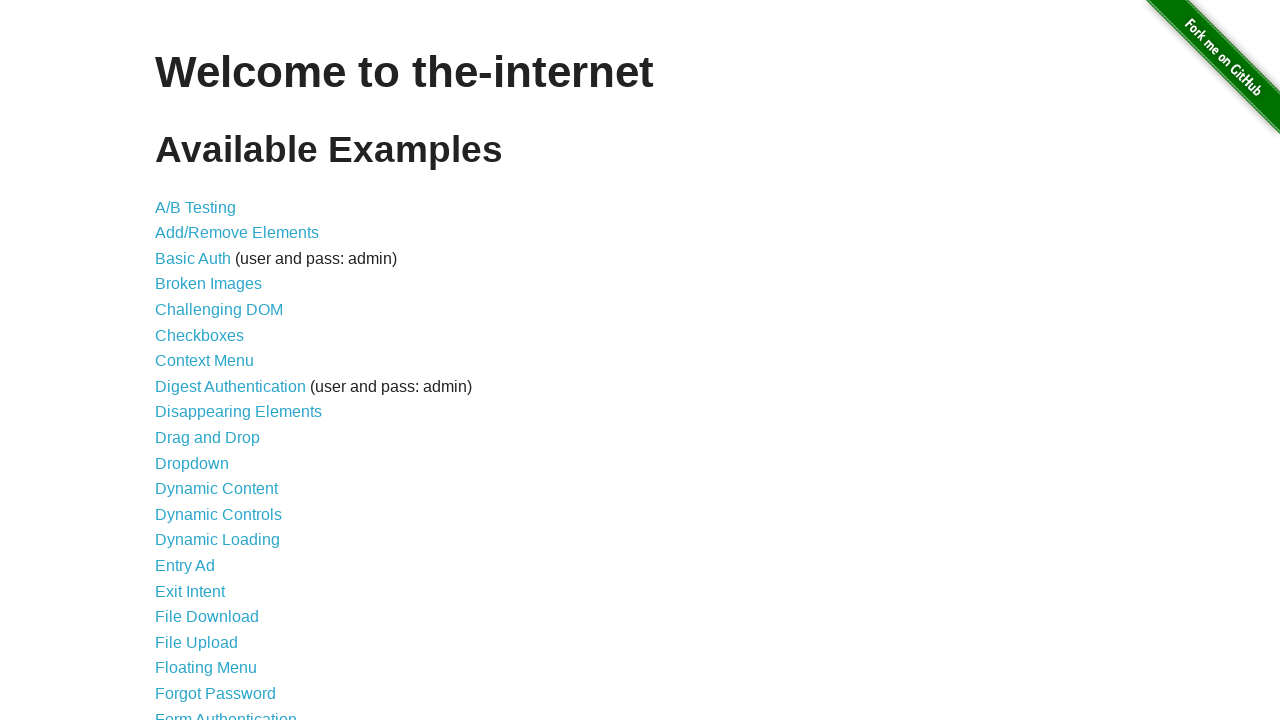

Checked for jQuery and injected it if not present
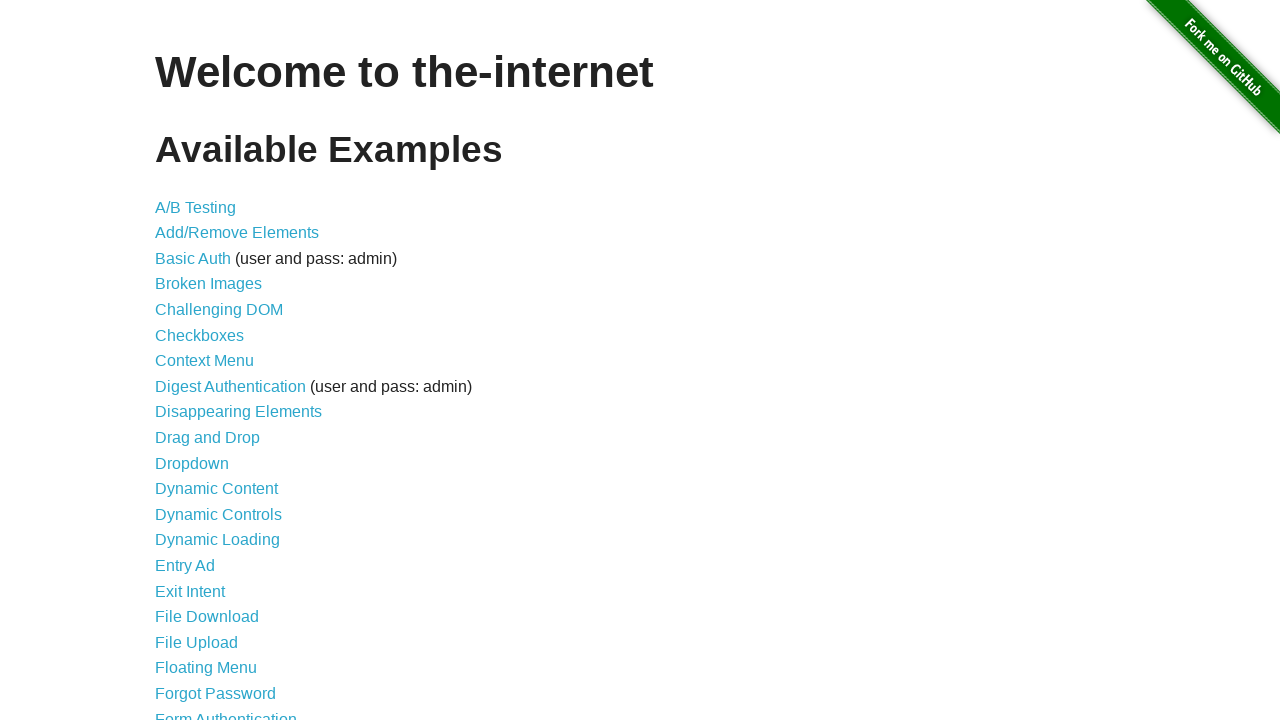

jQuery library loaded successfully
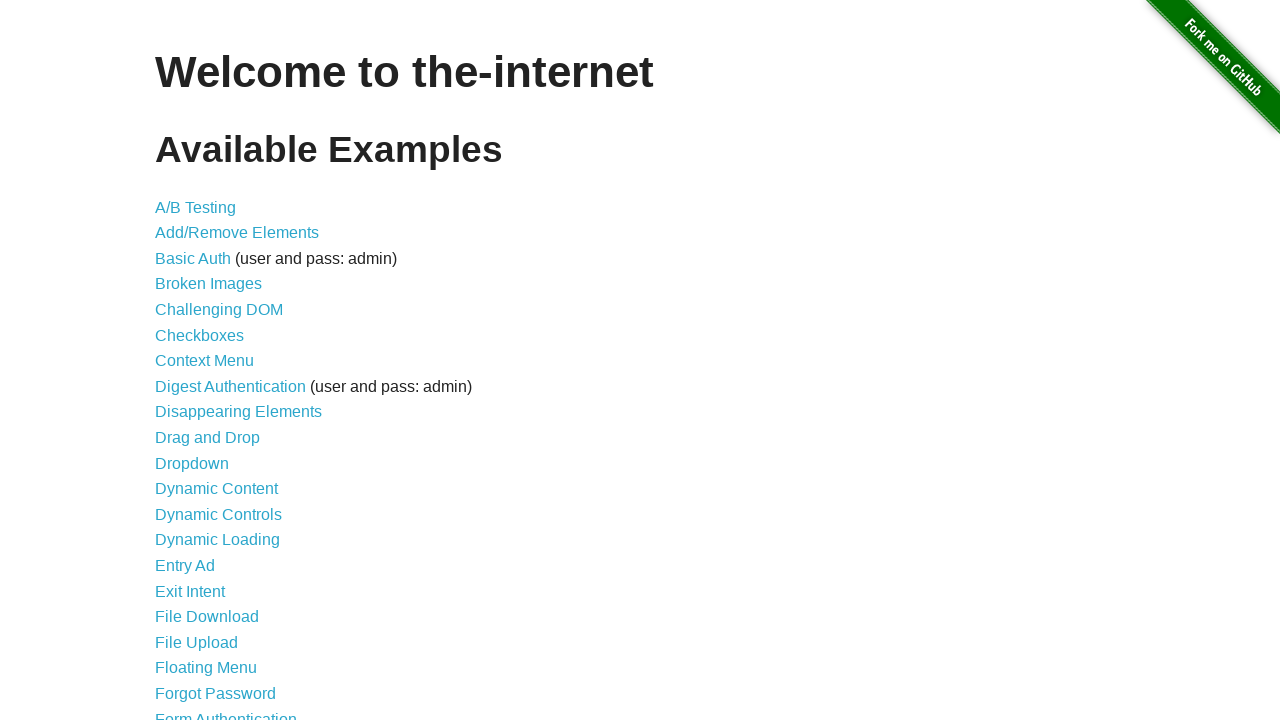

Injected jquery-growl JavaScript library
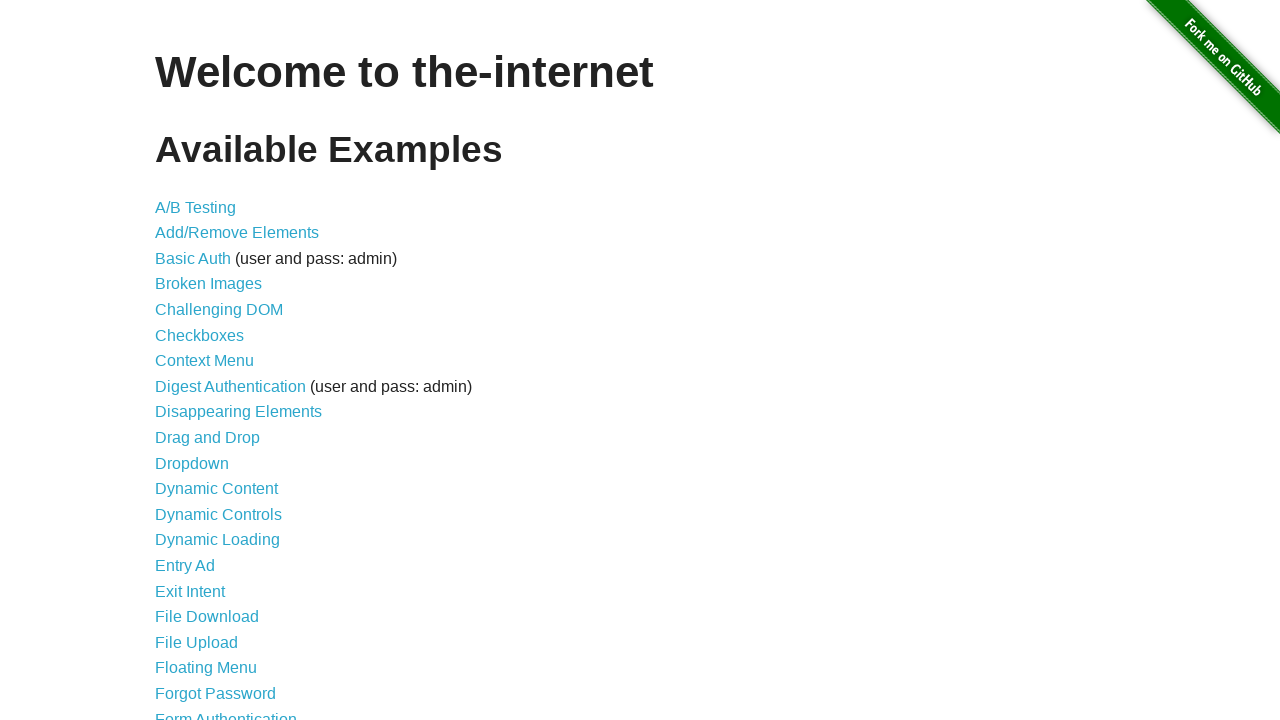

Added jquery-growl CSS stylesheet to page
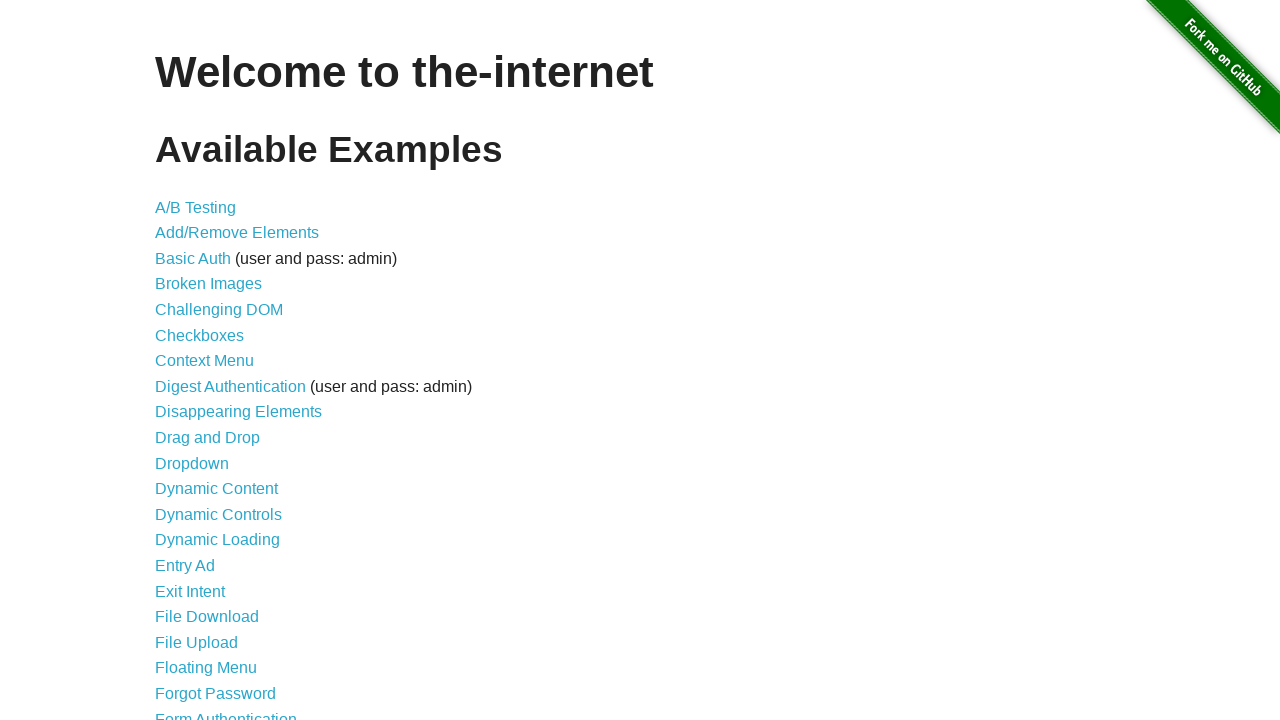

jquery-growl function is now available
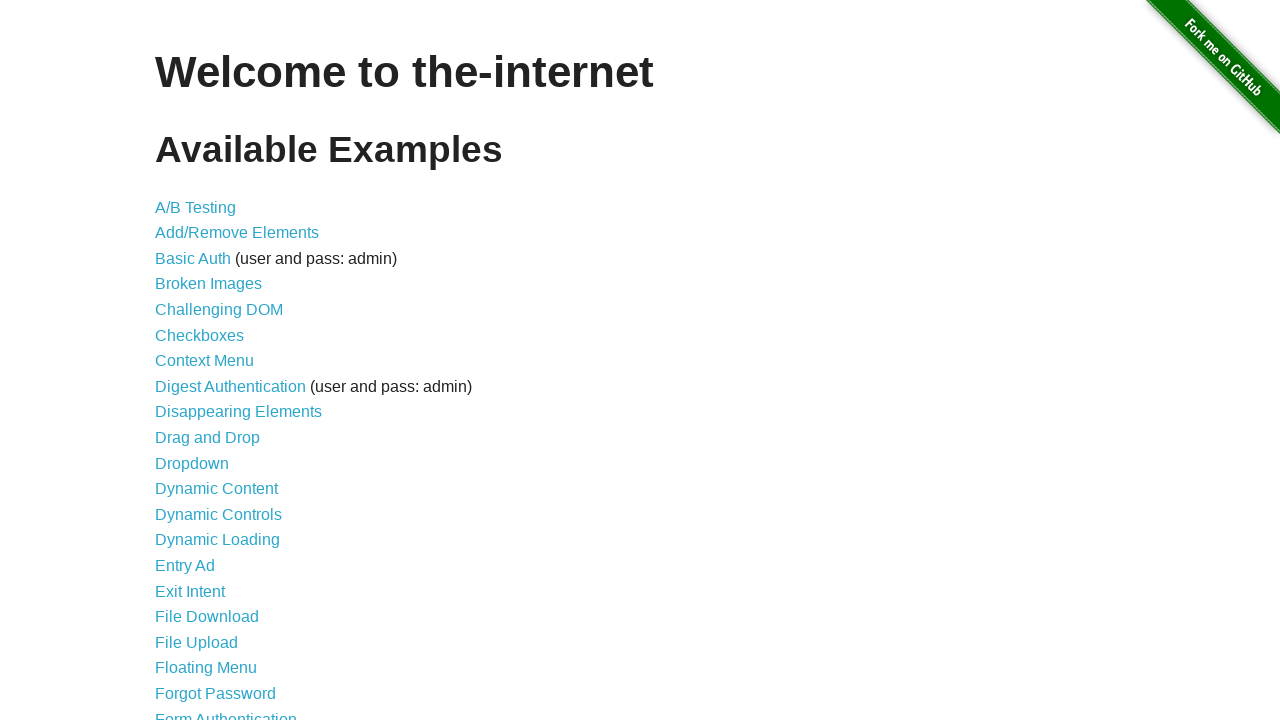

Displayed jquery-growl notification with title 'GET' and message '/'
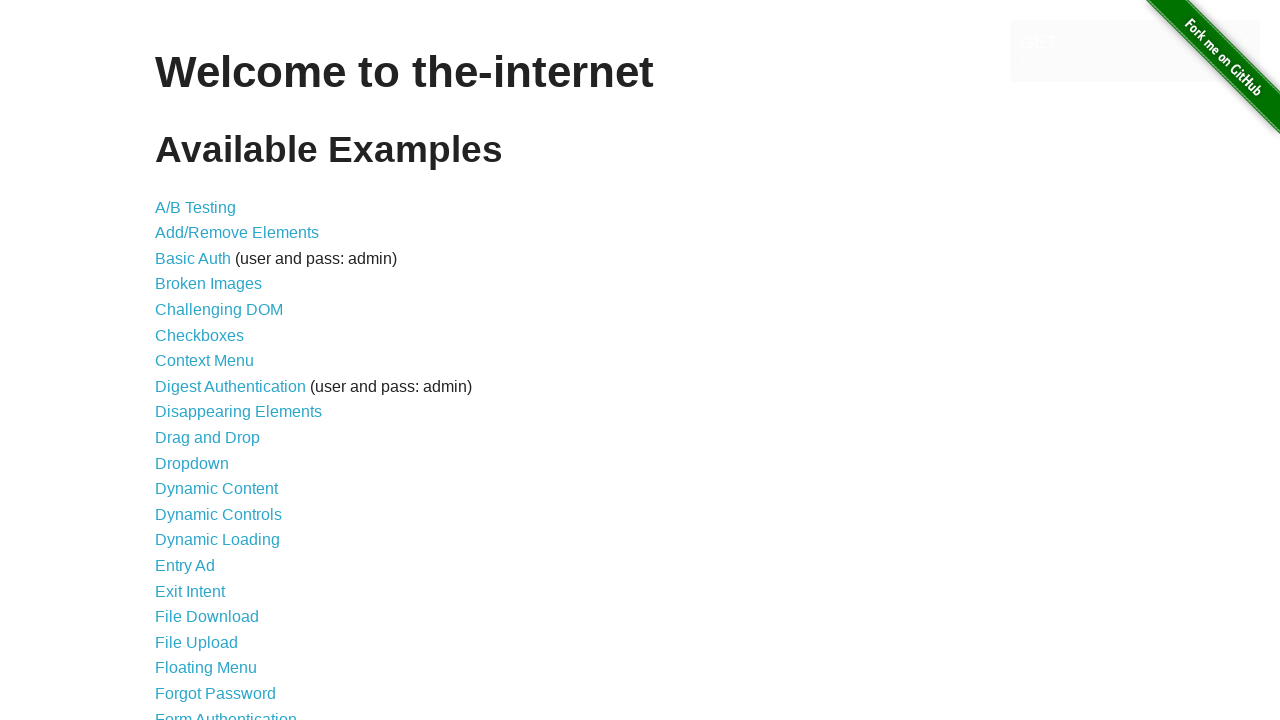

Waited 2 seconds to observe notification display
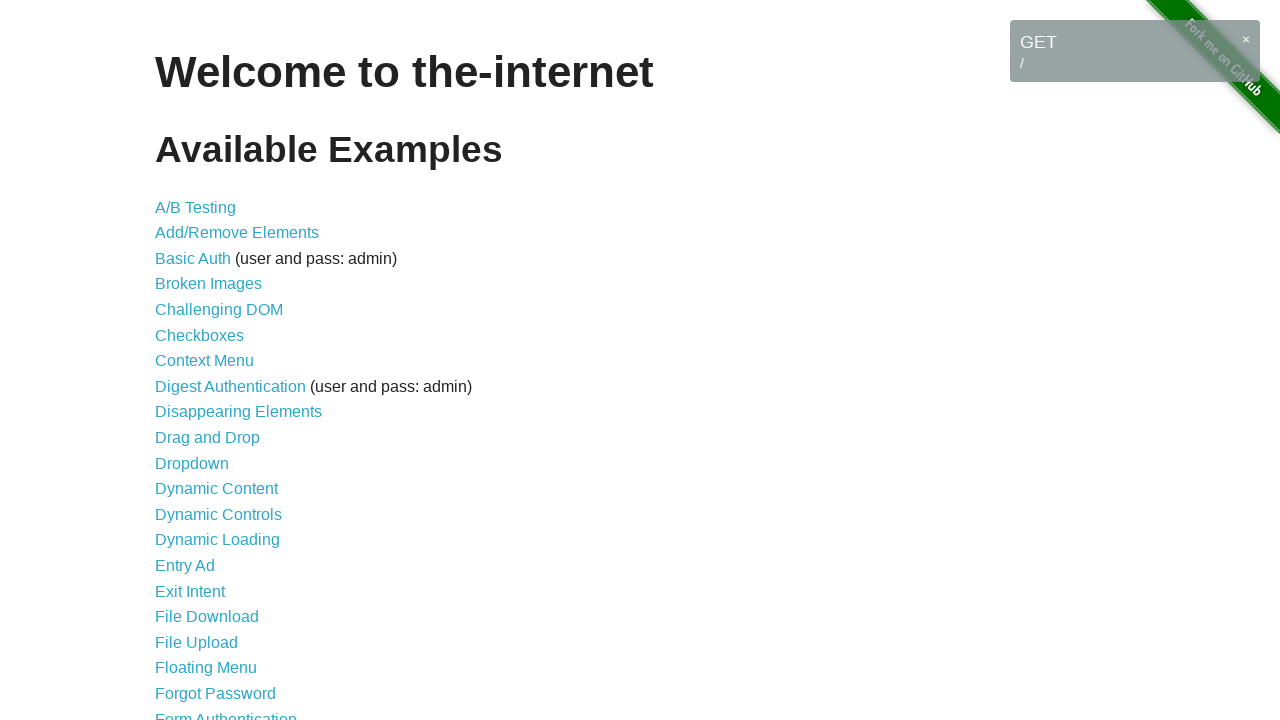

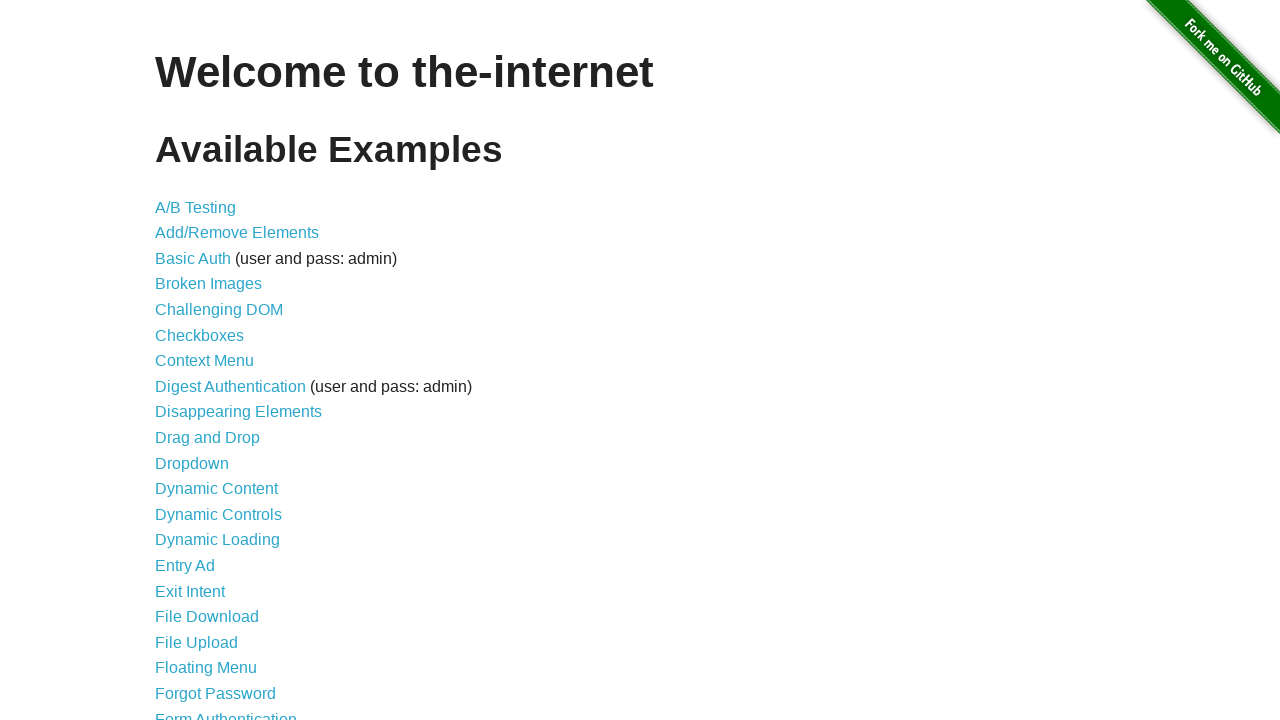